Tests file upload functionality by selecting a file and clicking the upload button on a file upload form

Starting URL: https://the-internet.herokuapp.com/upload

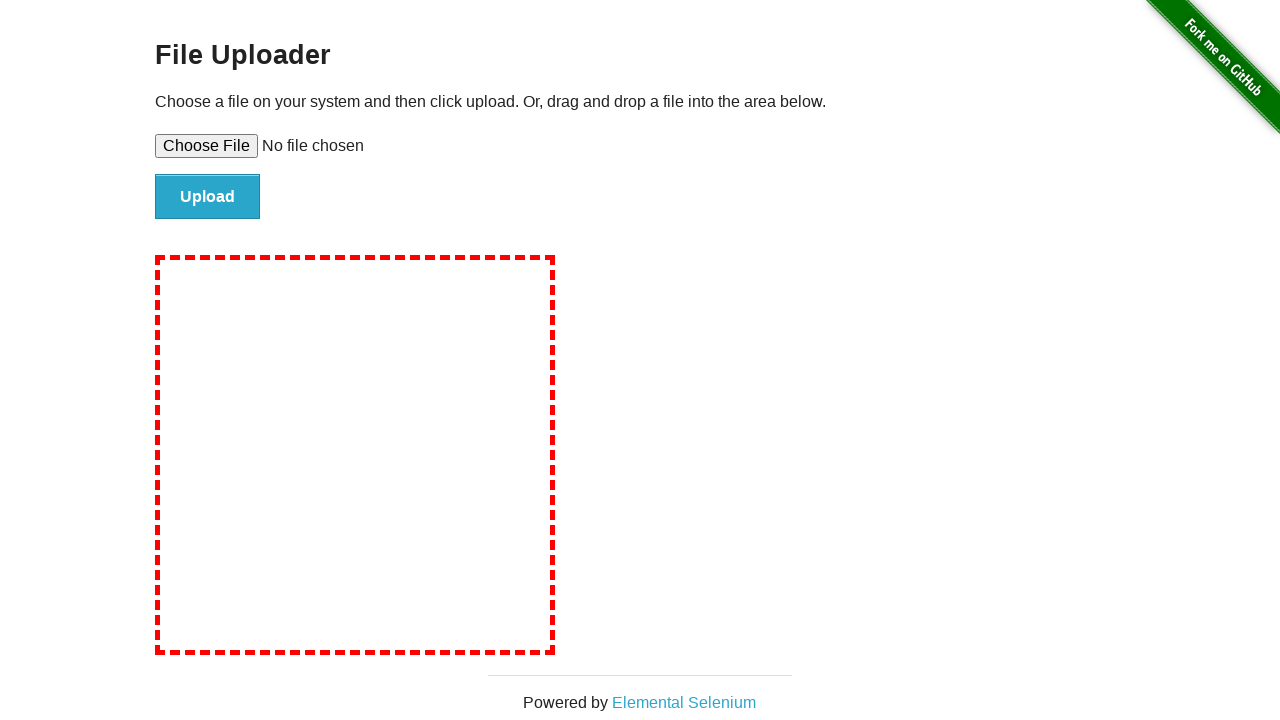

Created temporary test file for upload
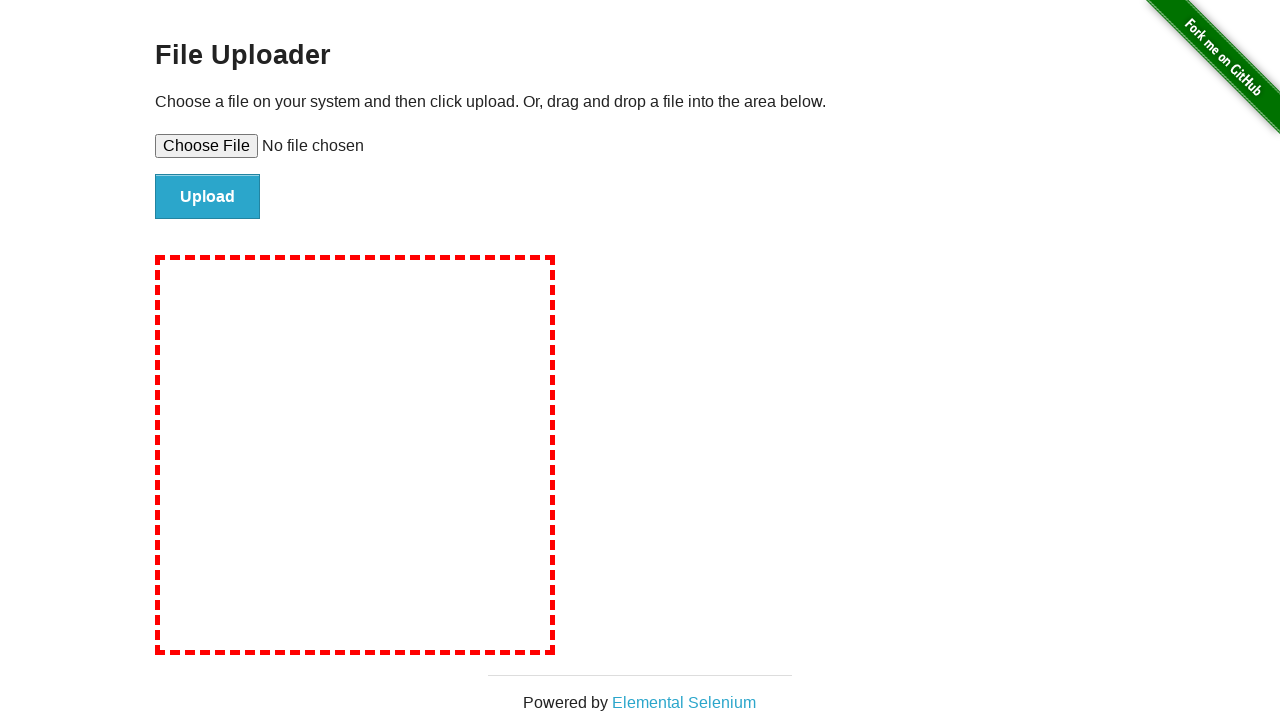

Selected file for upload via file input
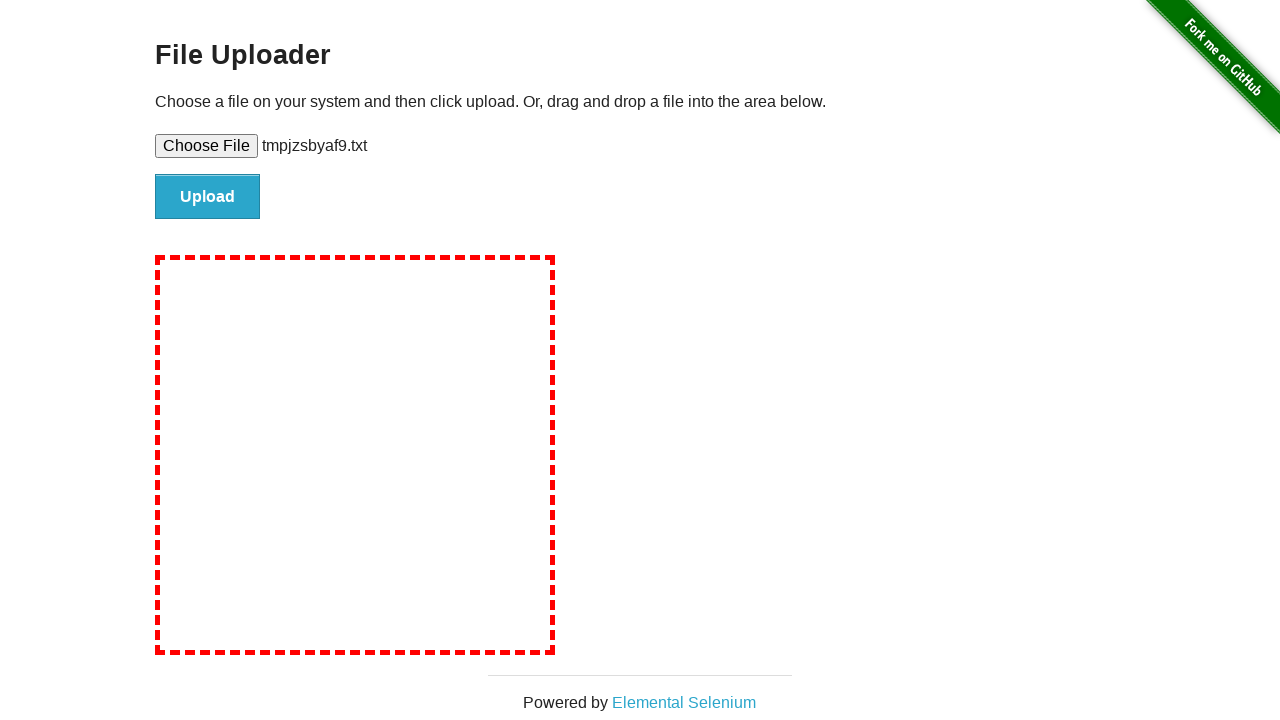

Clicked upload button to submit file at (208, 197) on #file-submit
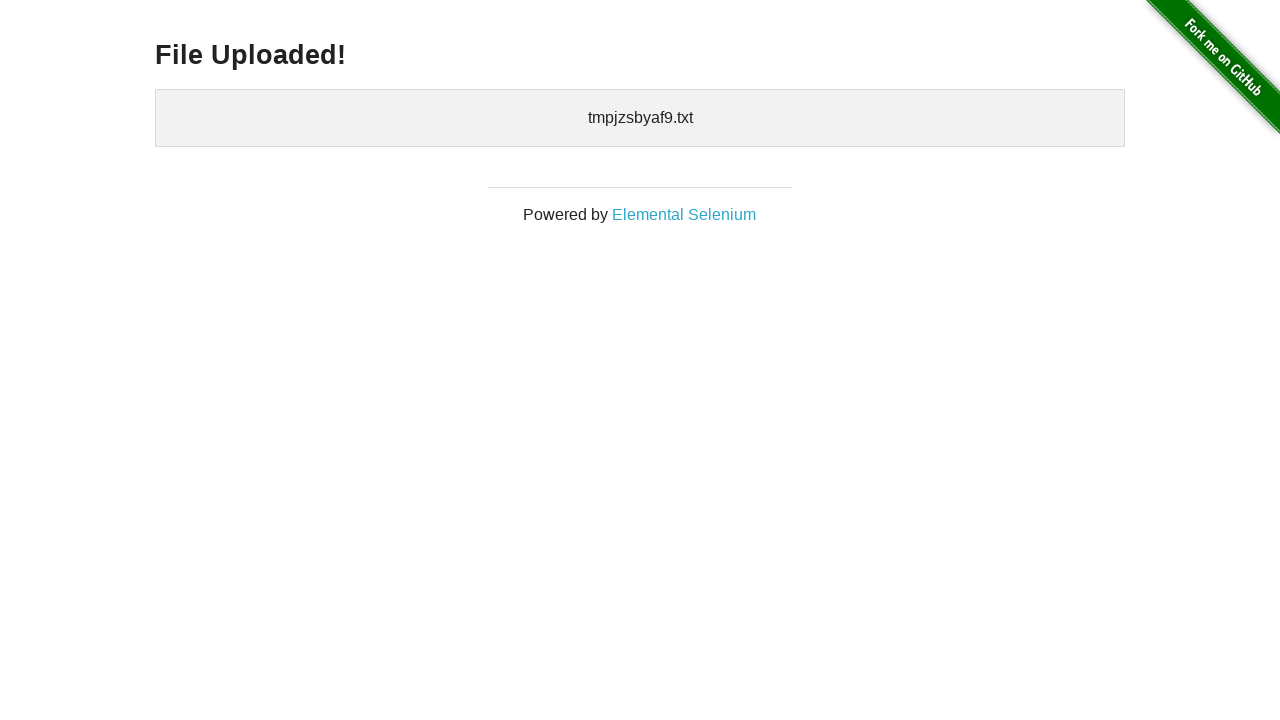

Upload completed and confirmation element appeared
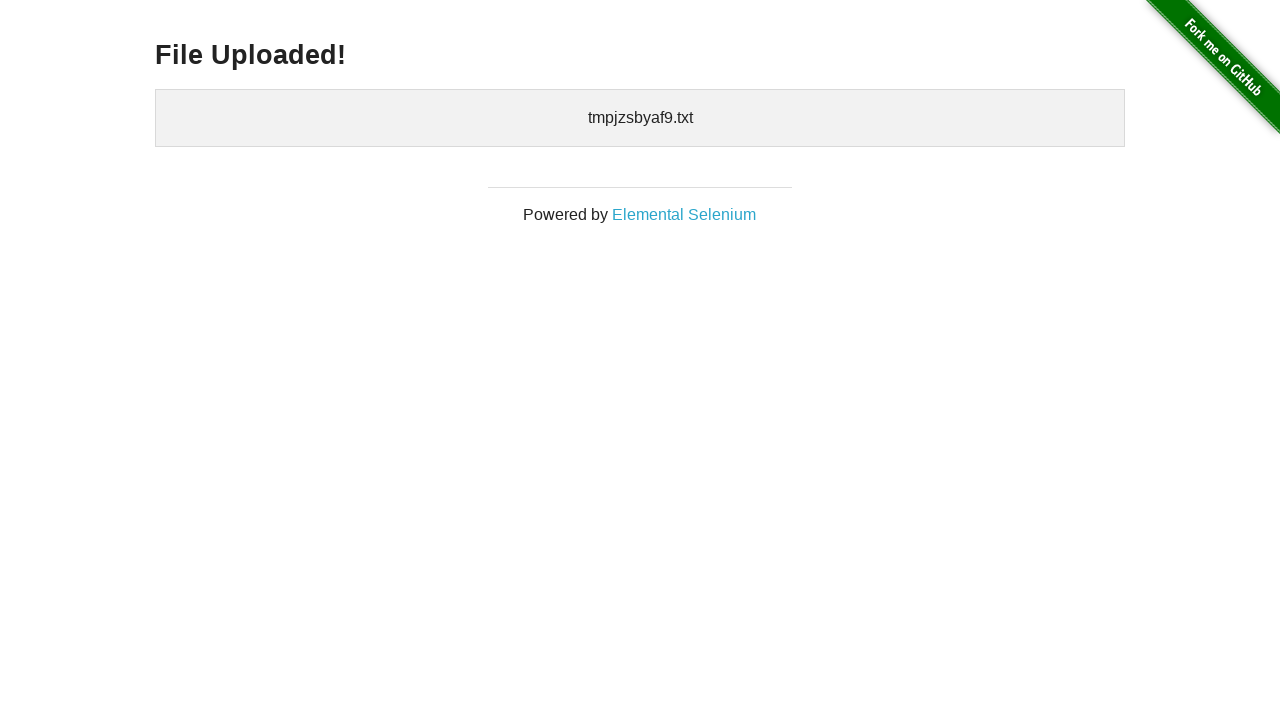

Cleaned up temporary test file
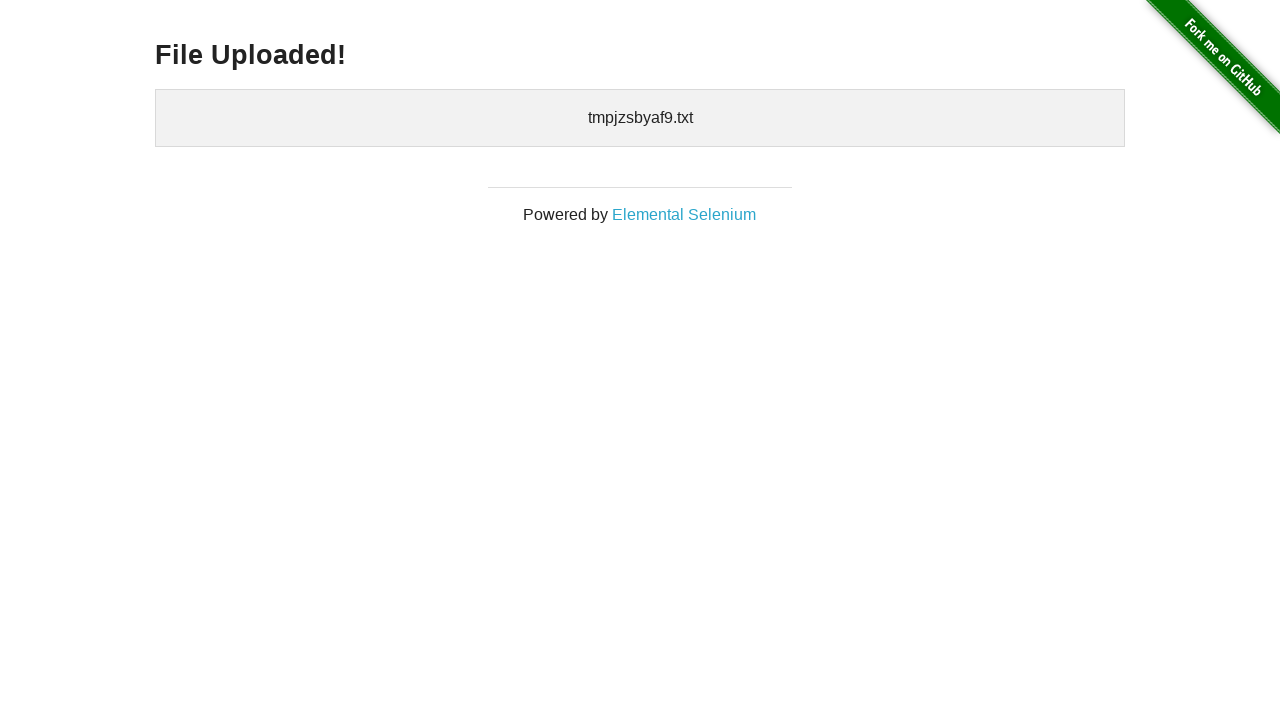

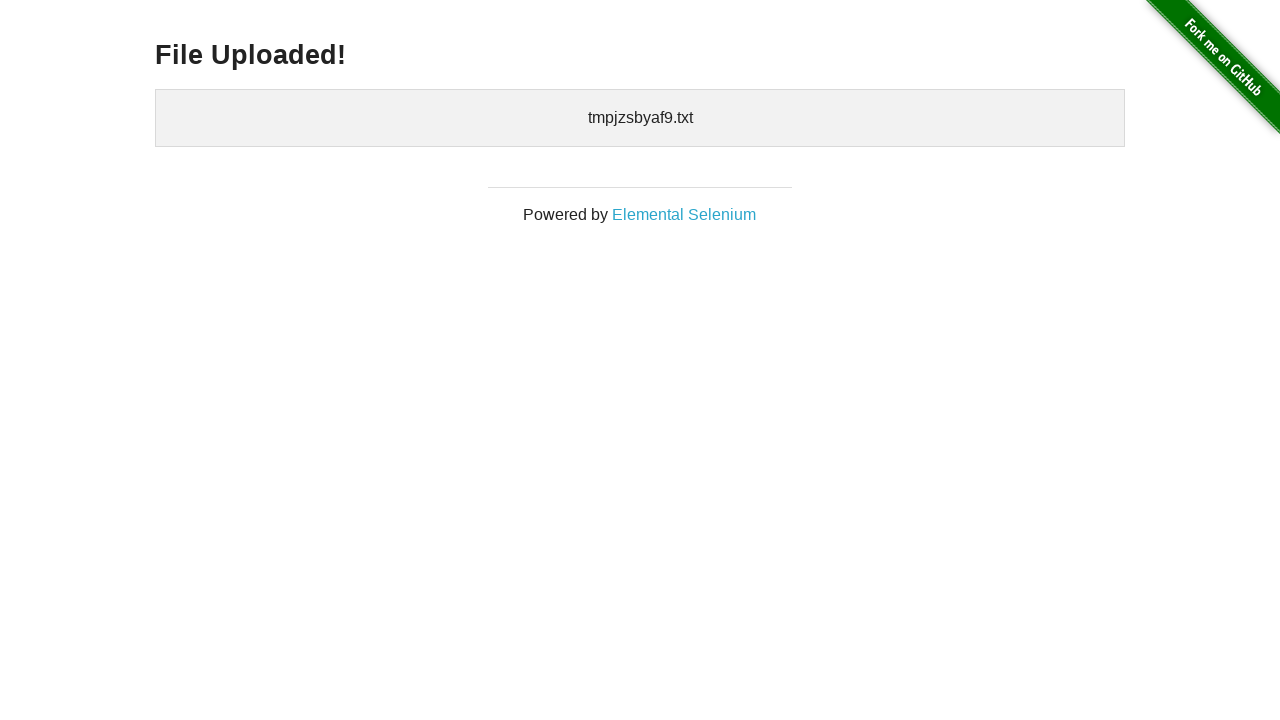